Navigates to Codefish.io and retrieves the page title using both Selenium's getTitle method and JavaScript execution

Starting URL: https://codefish.io/

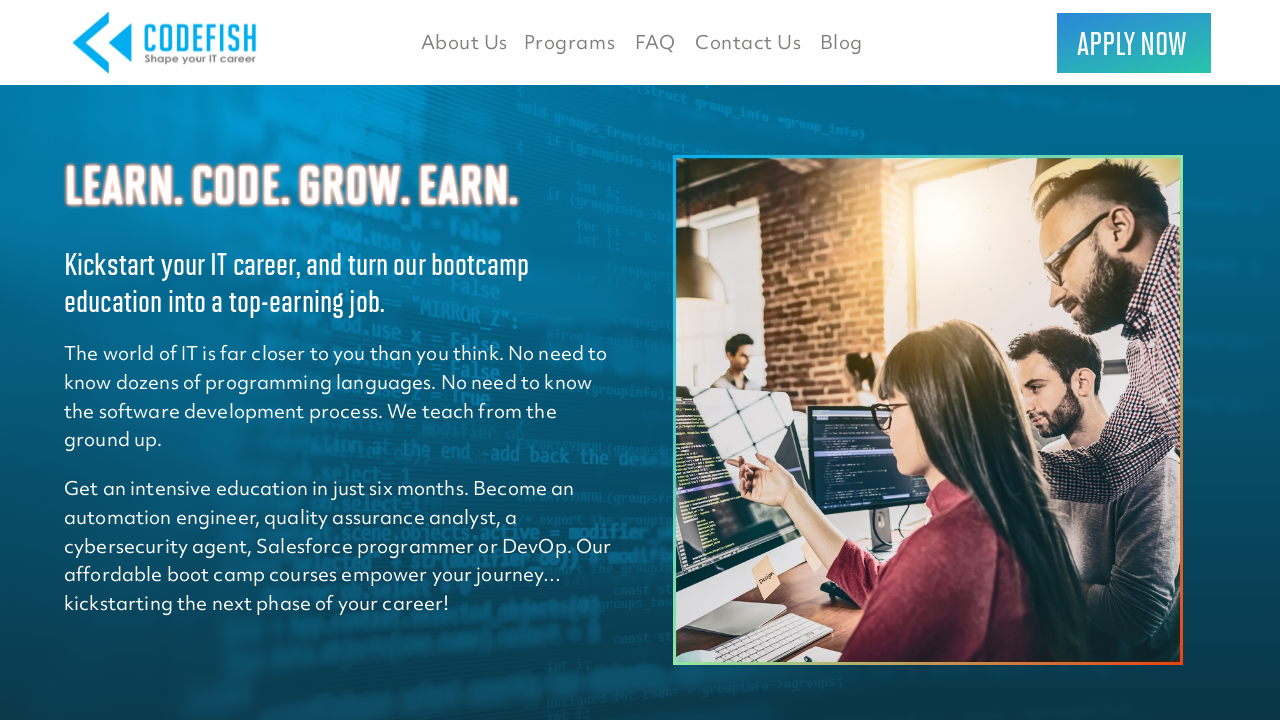

Navigated to https://codefish.io/
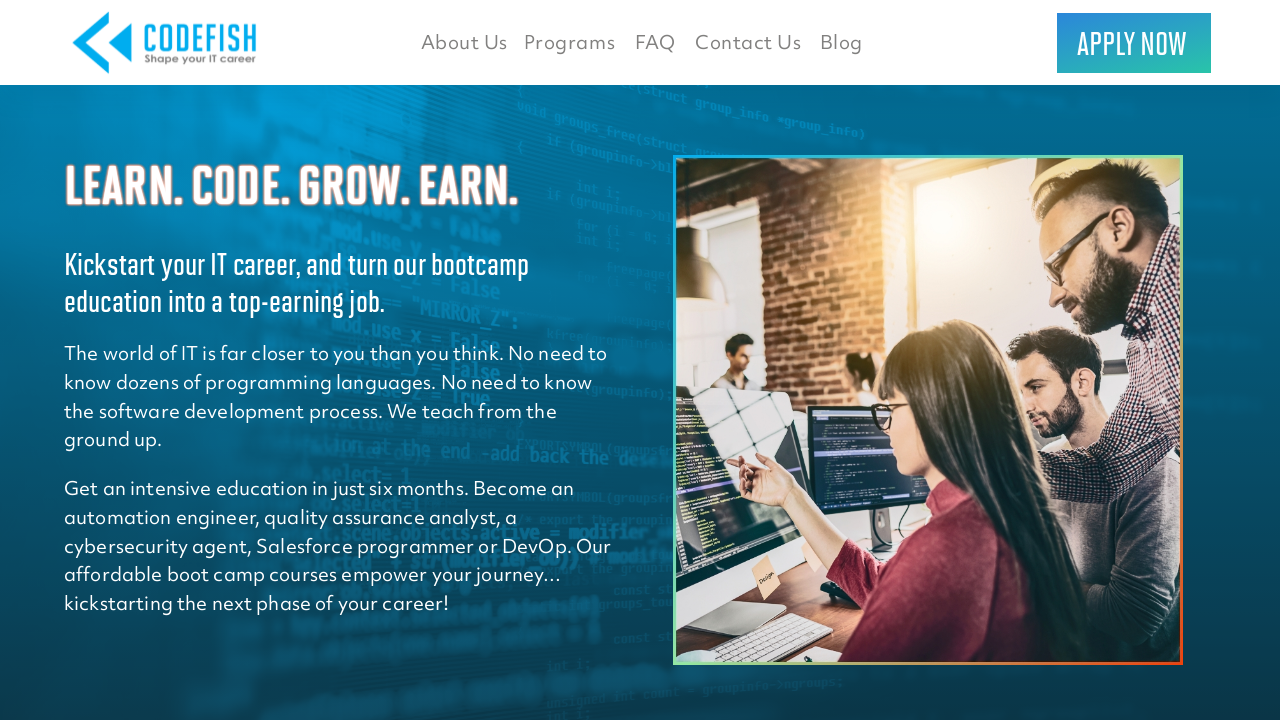

Retrieved page title using JavaScript: 'CodeFish'
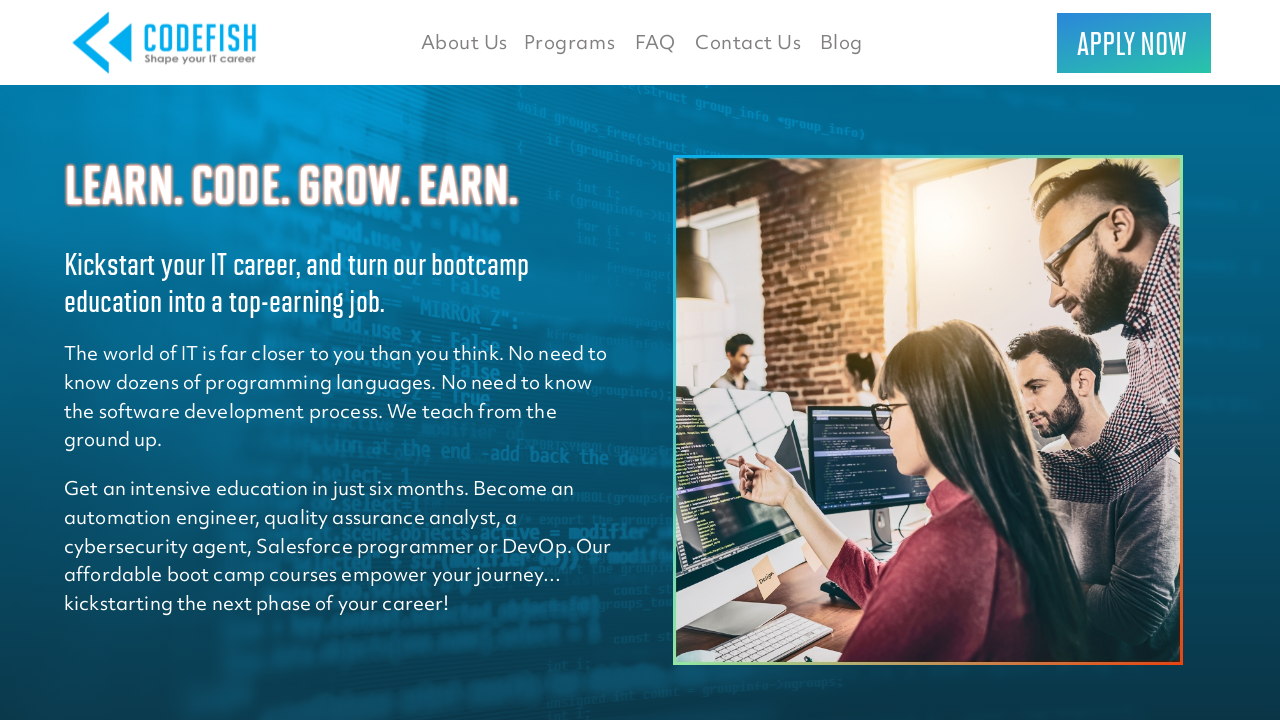

Printed page title: CodeFish
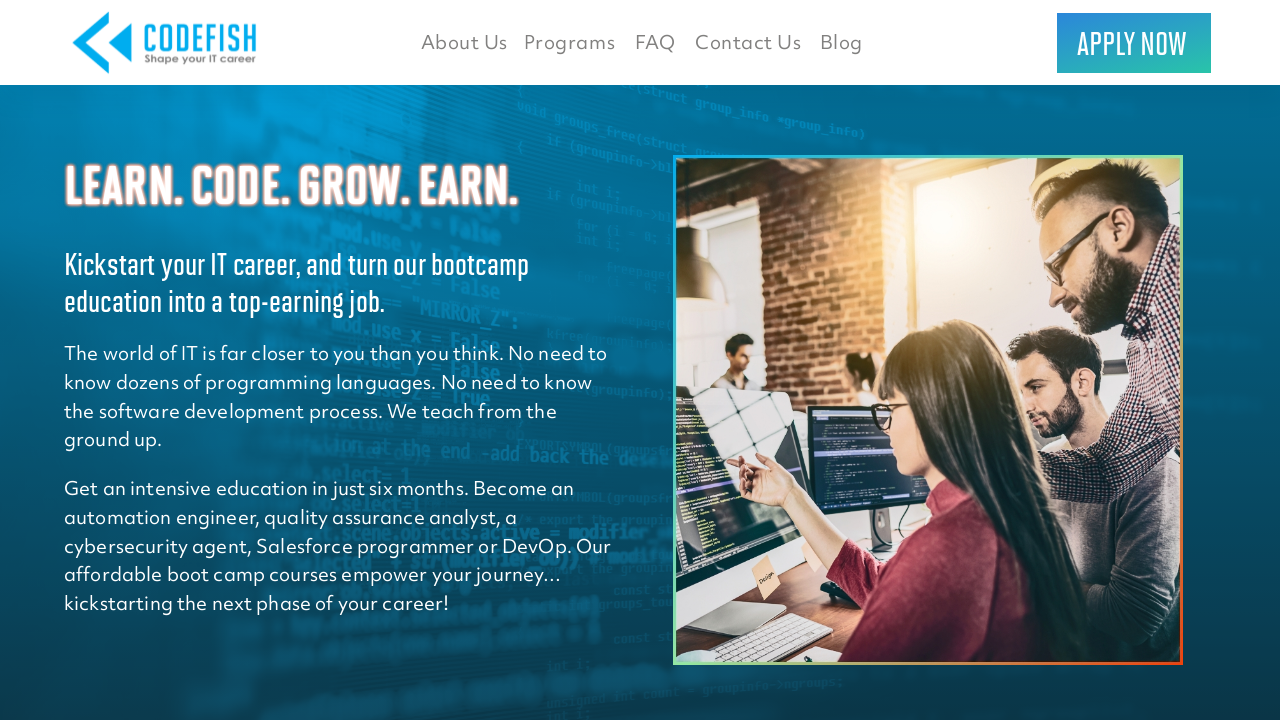

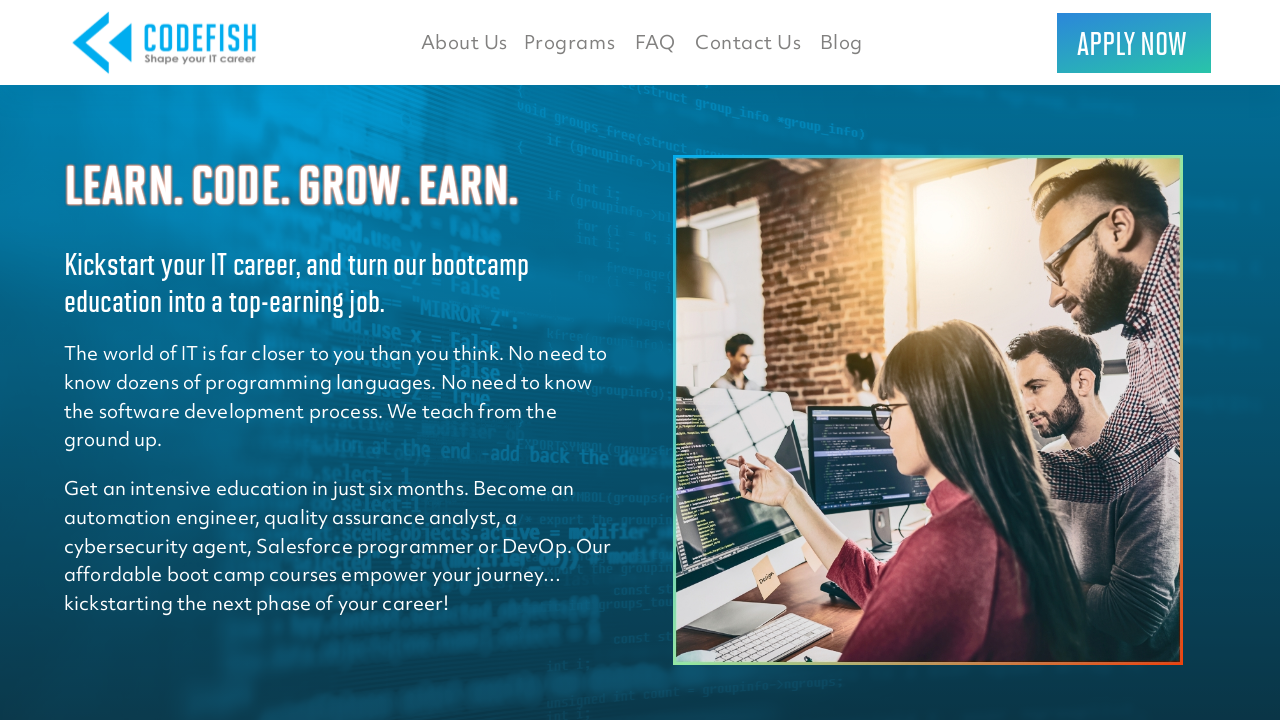